Tests the frameLocator API by filling first name and last name fields within an iframe and reading text content.

Starting URL: https://letcode.in/frame

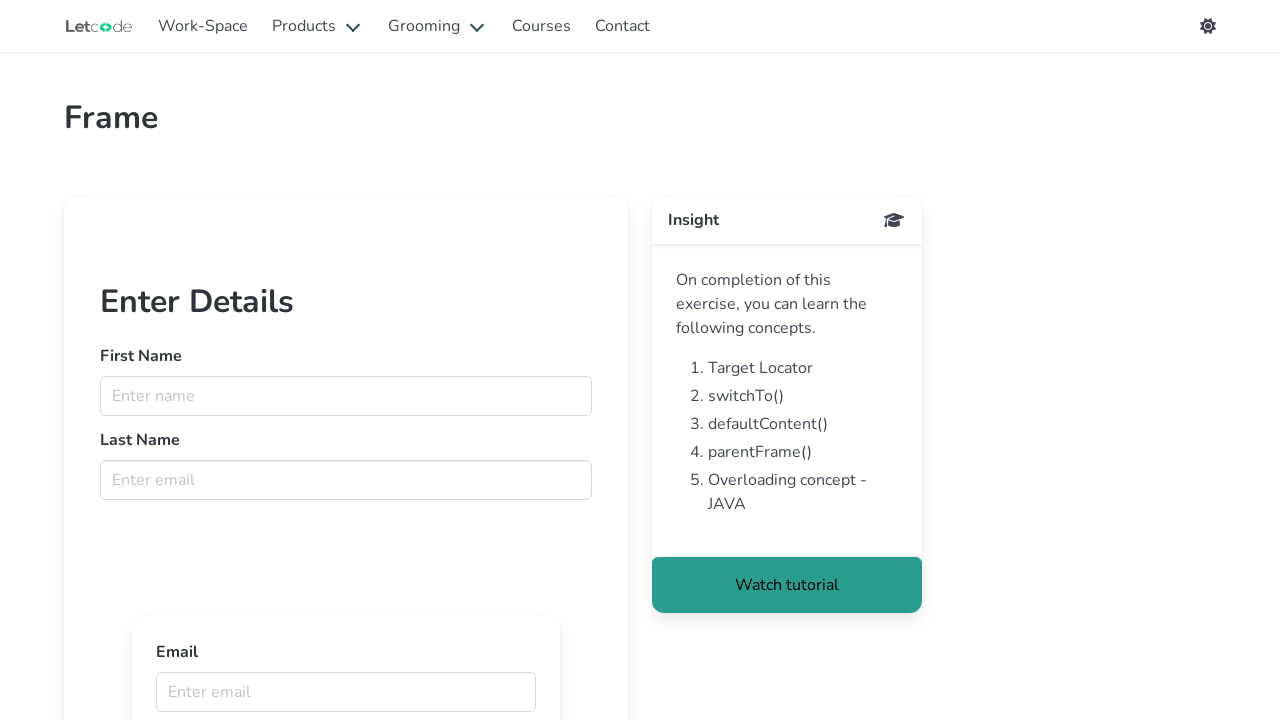

Located iframe with ID 'firstFr'
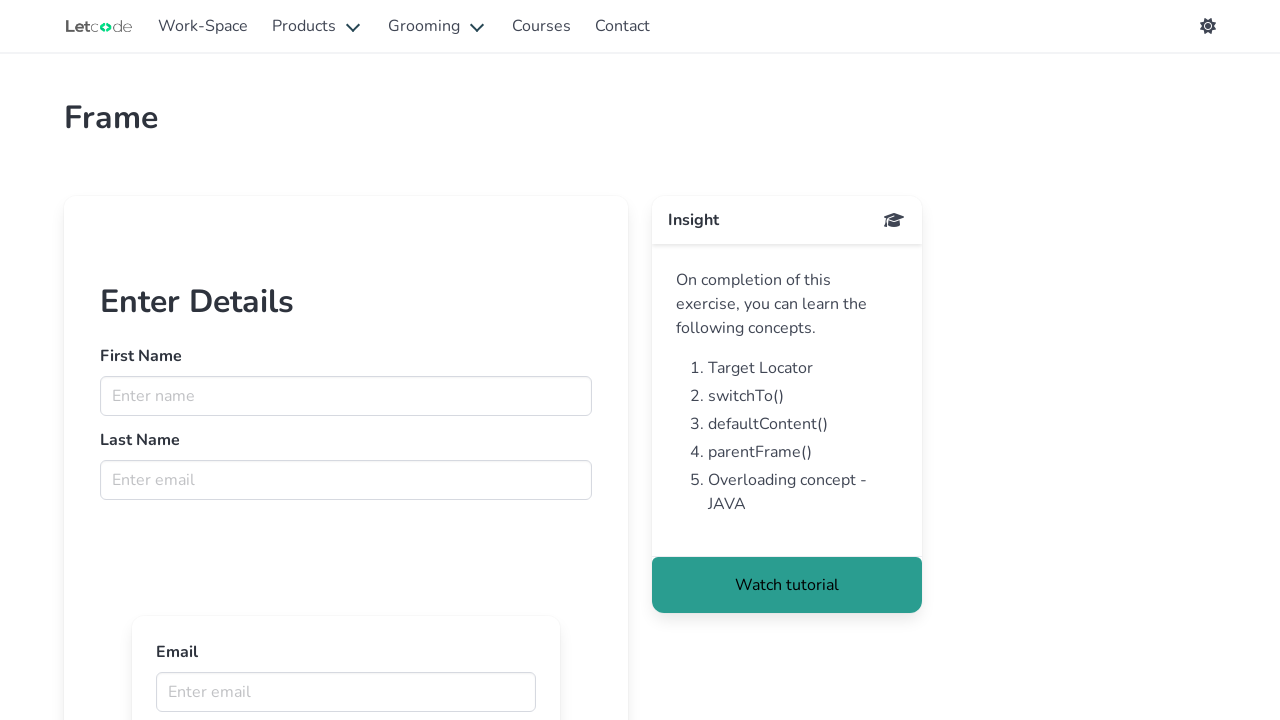

Filled first name field with 'Shilpa' on #firstFr >> internal:control=enter-frame >> input[name='fname']
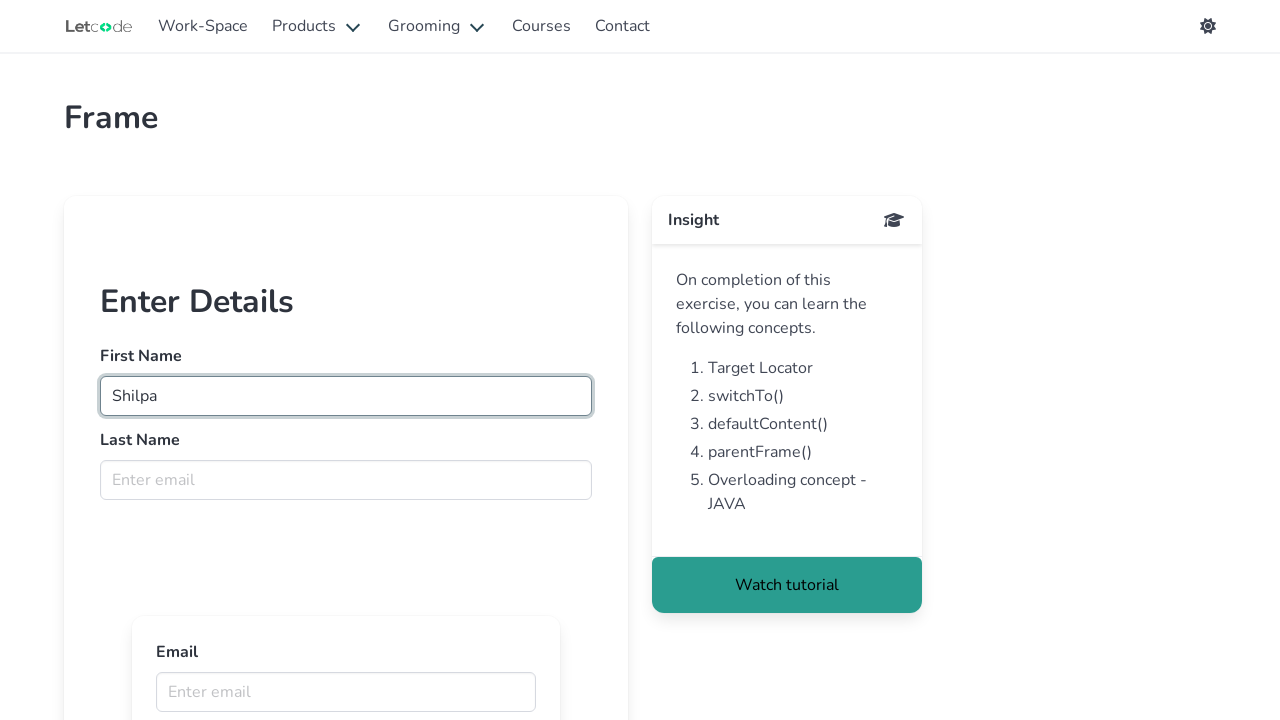

Filled last name field with 'Reddy' on #firstFr >> internal:control=enter-frame >> input[name='lname']
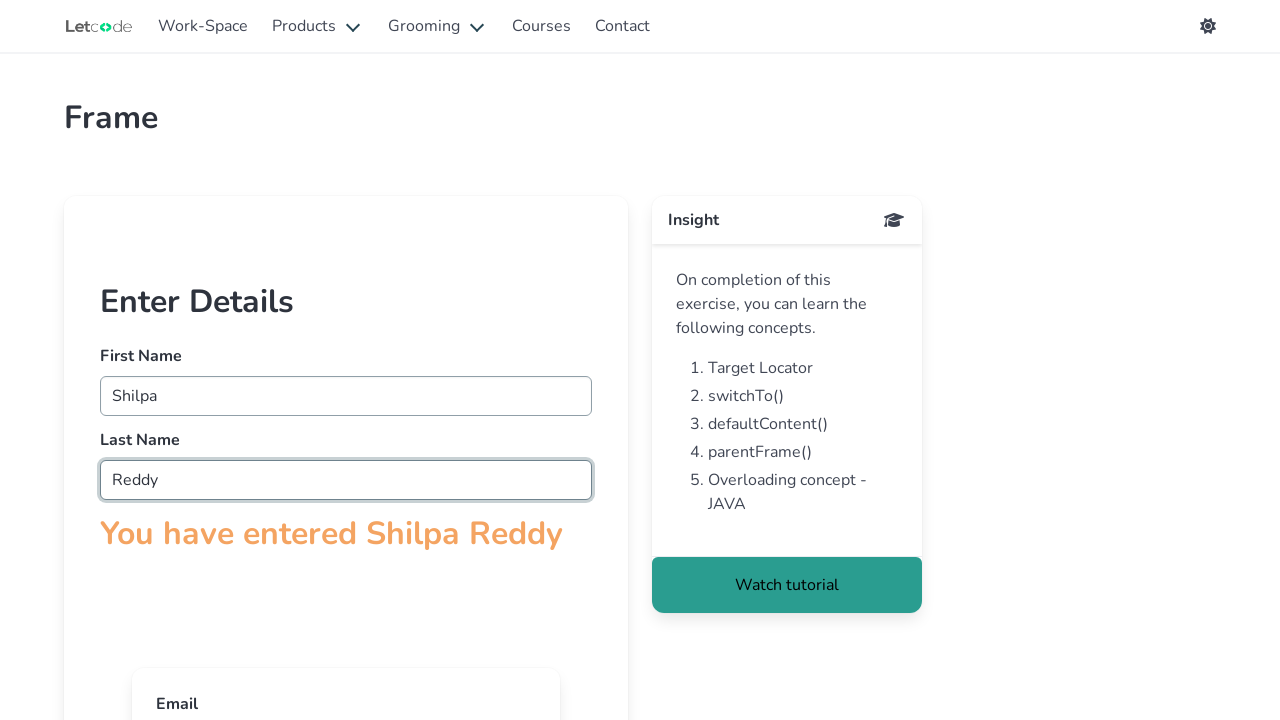

Retrieved text content from paragraph: 'You have entered Shilpa Reddy'
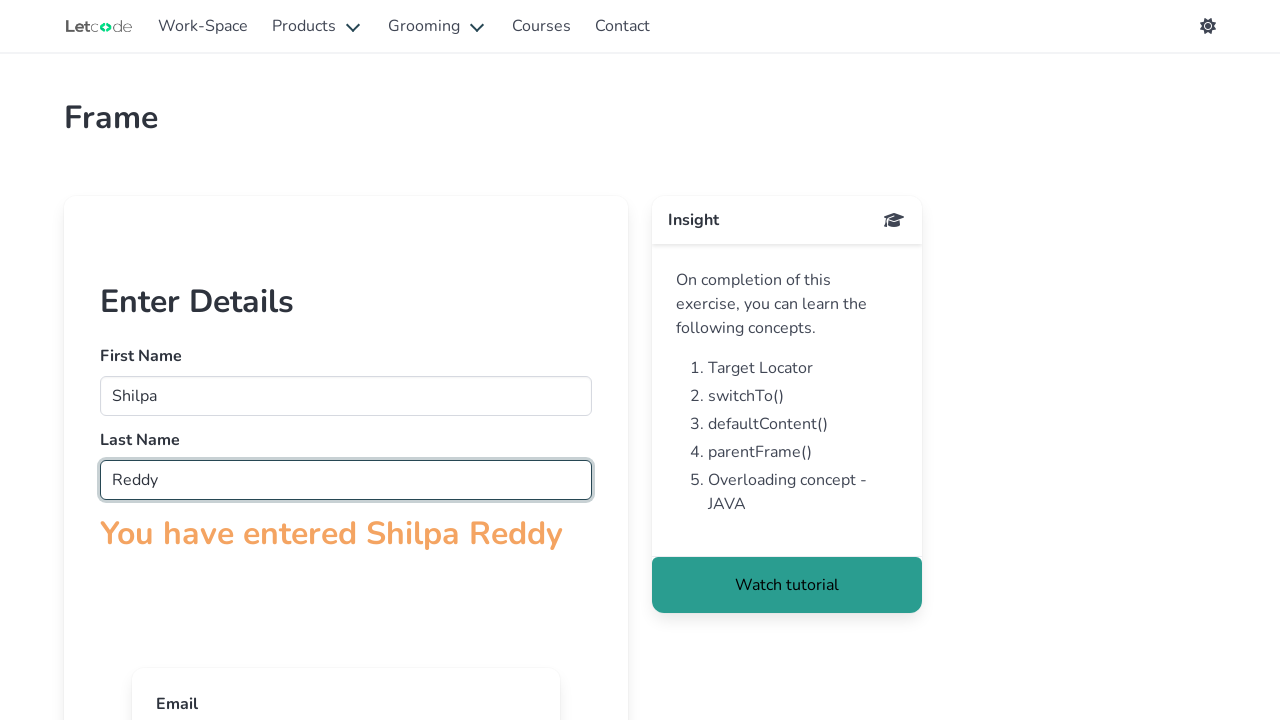

Printed text content to console
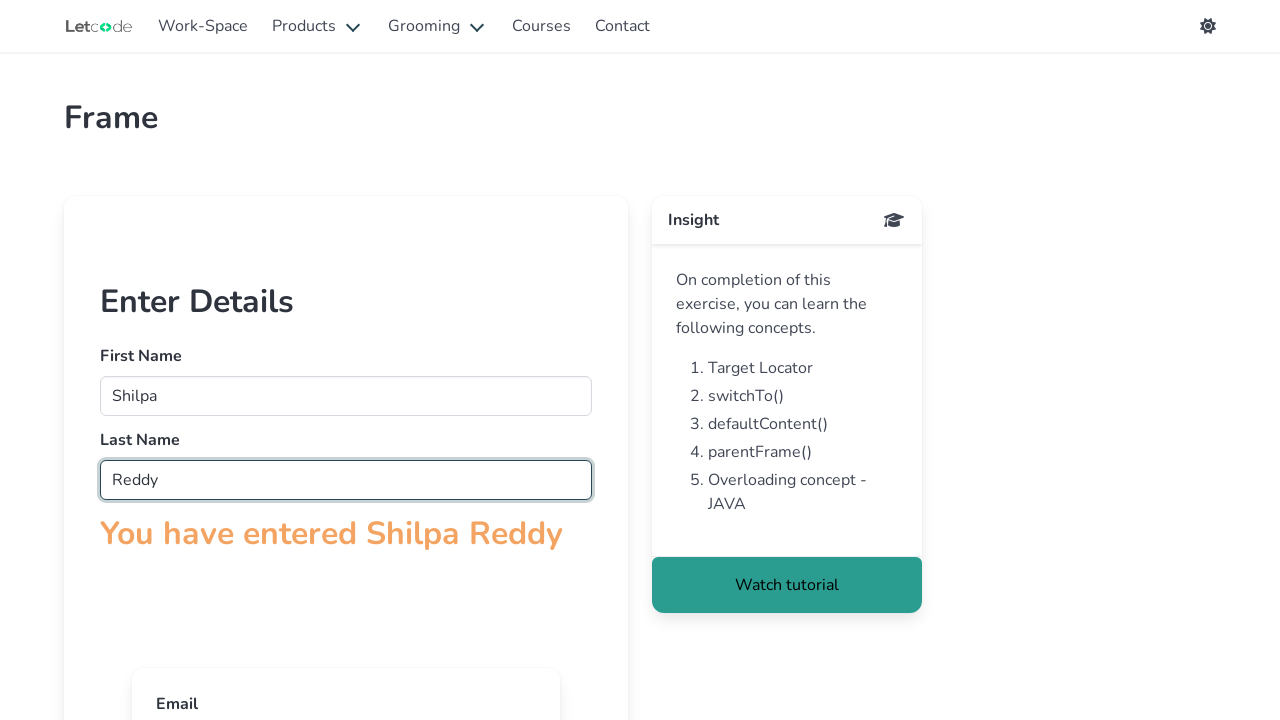

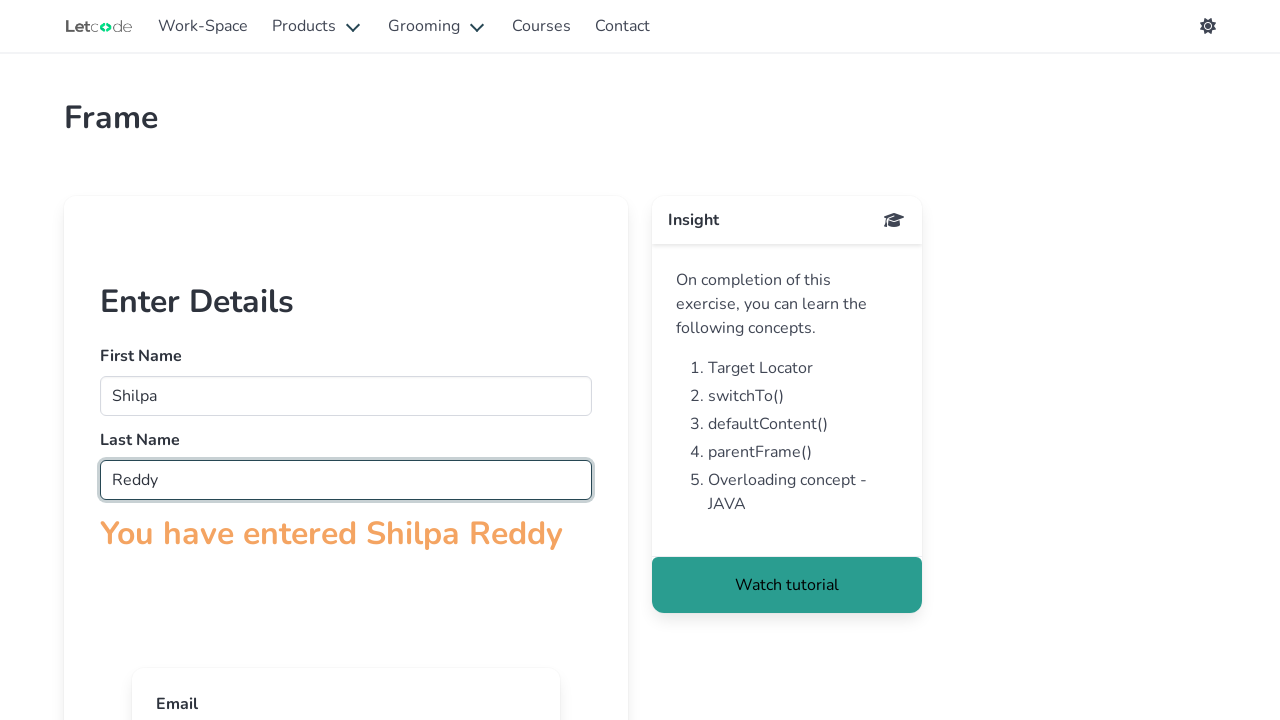